Tests popup window handling by clicking a link that opens a popup window, then switching between parent and child windows and managing window states.

Starting URL: http://omayo.blogspot.com/

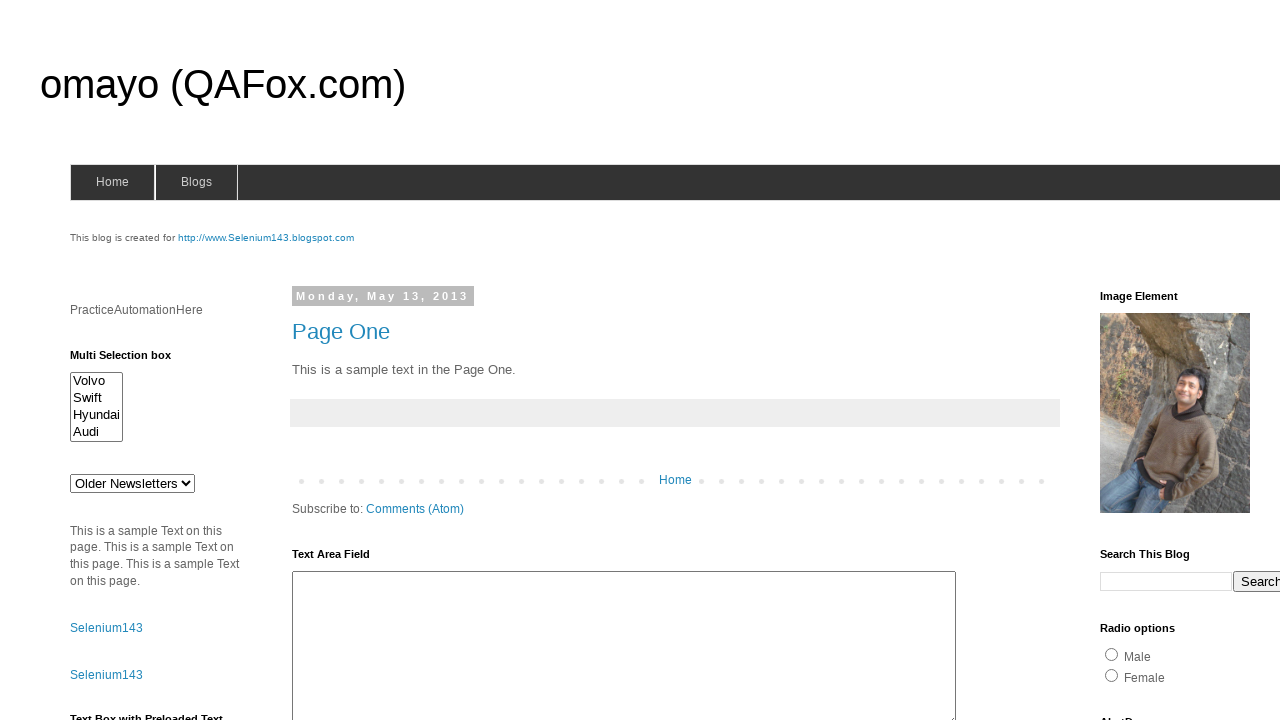

Scrolled popup link into view
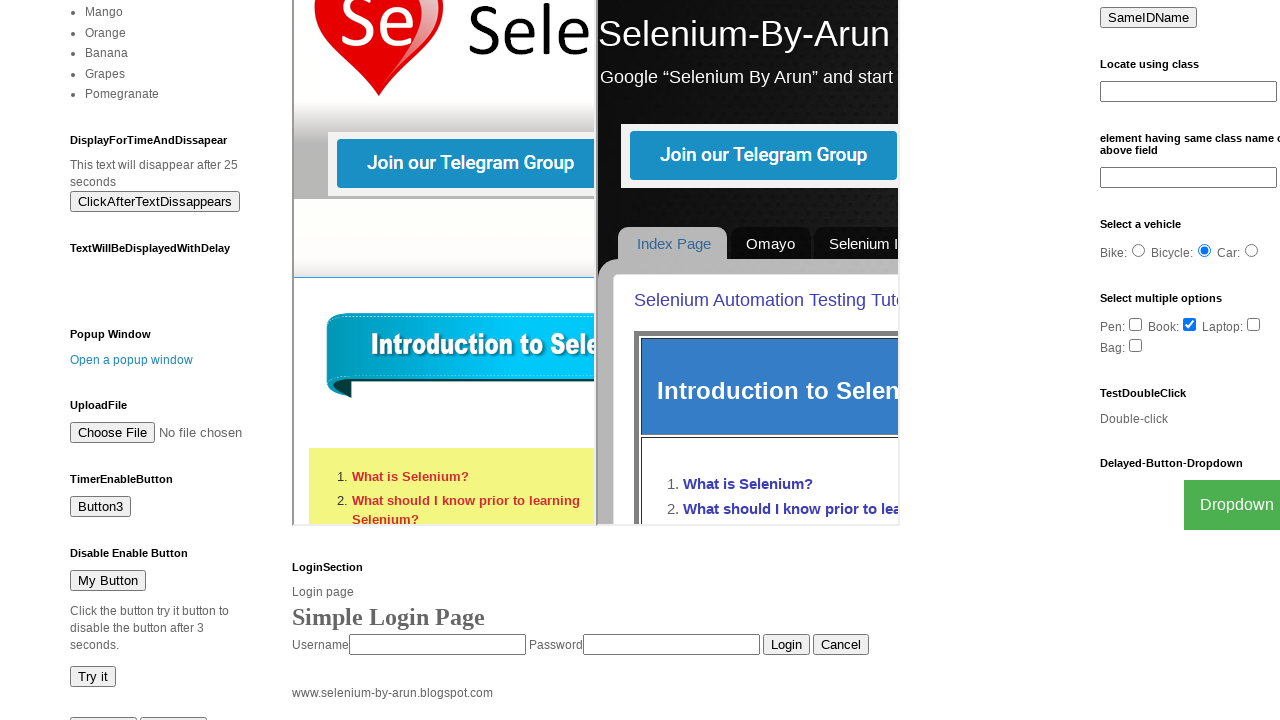

Stored reference to parent page
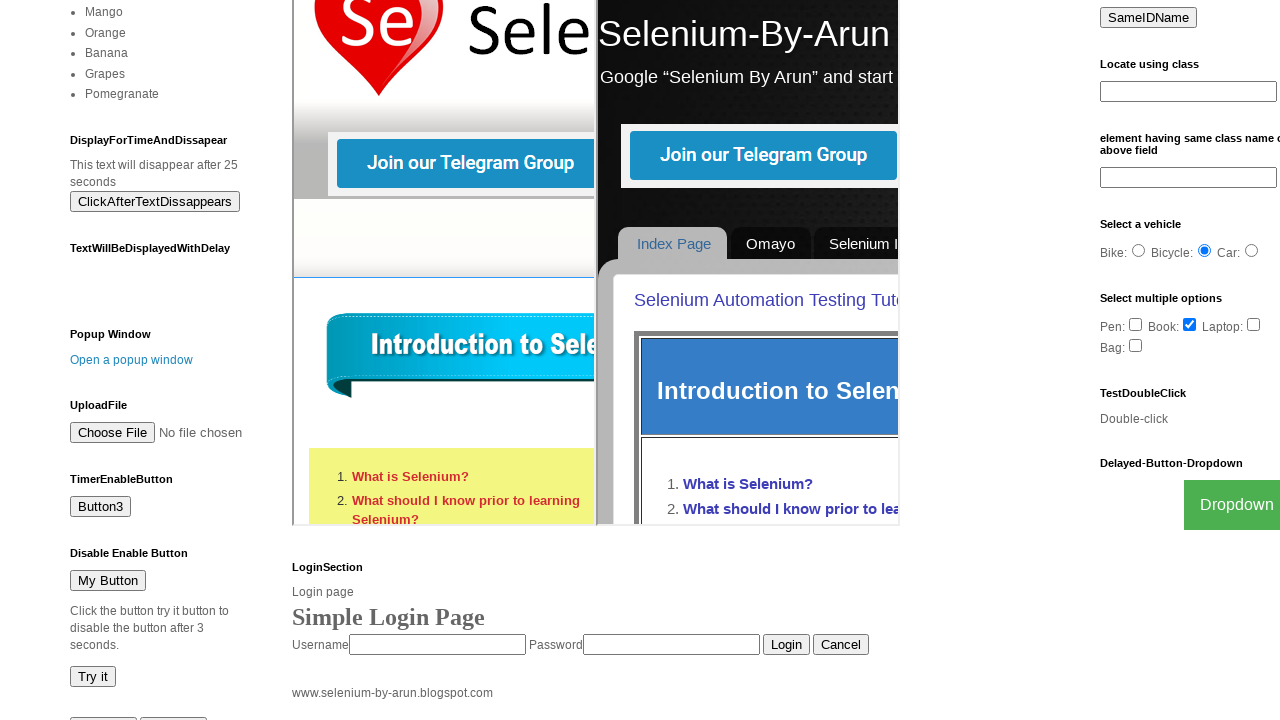

Clicked popup link to open new window at (132, 360) on text=Open a popup window
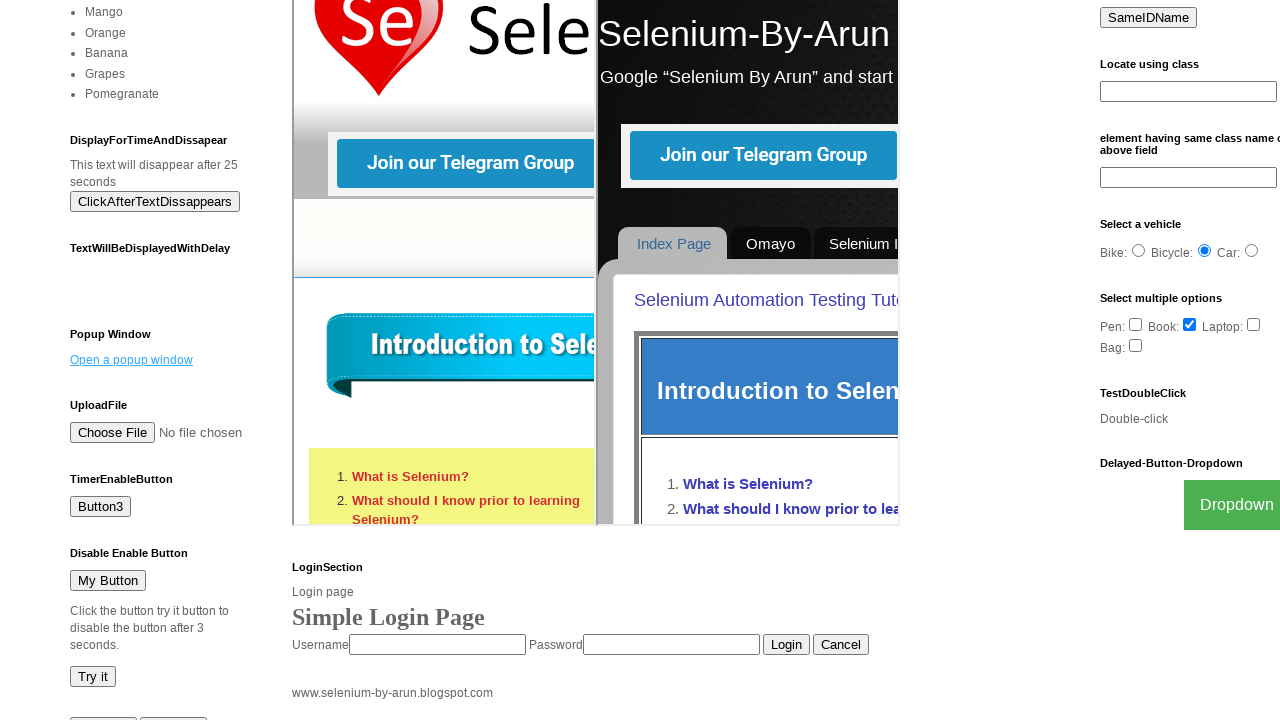

Captured popup window reference
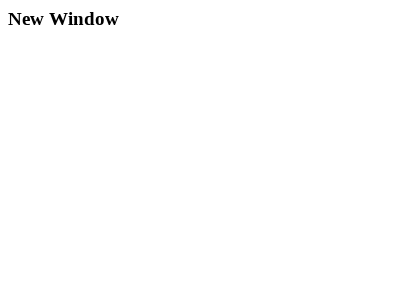

Popup window fully loaded
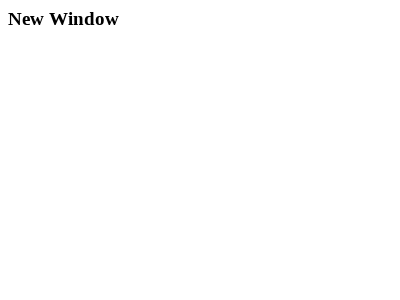

Set popup window viewport to 1920x1080
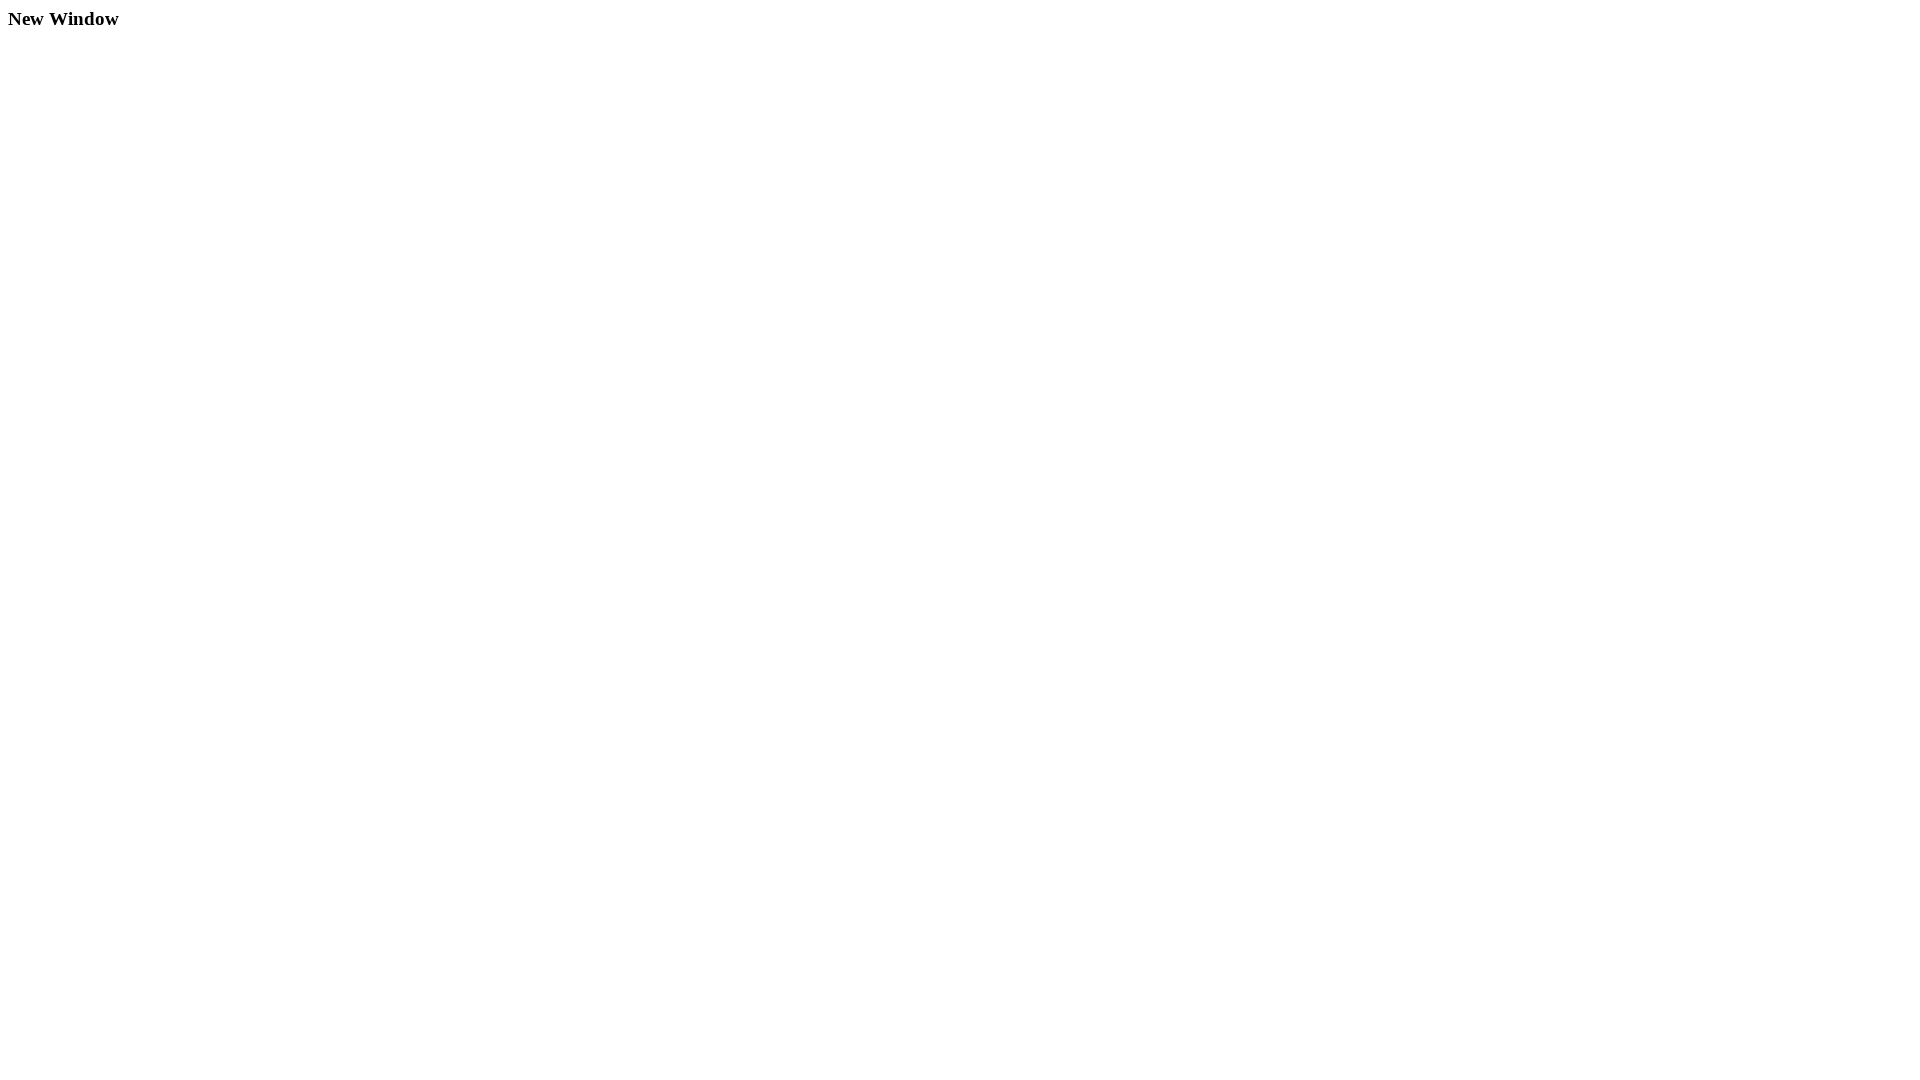

Switched back to parent window
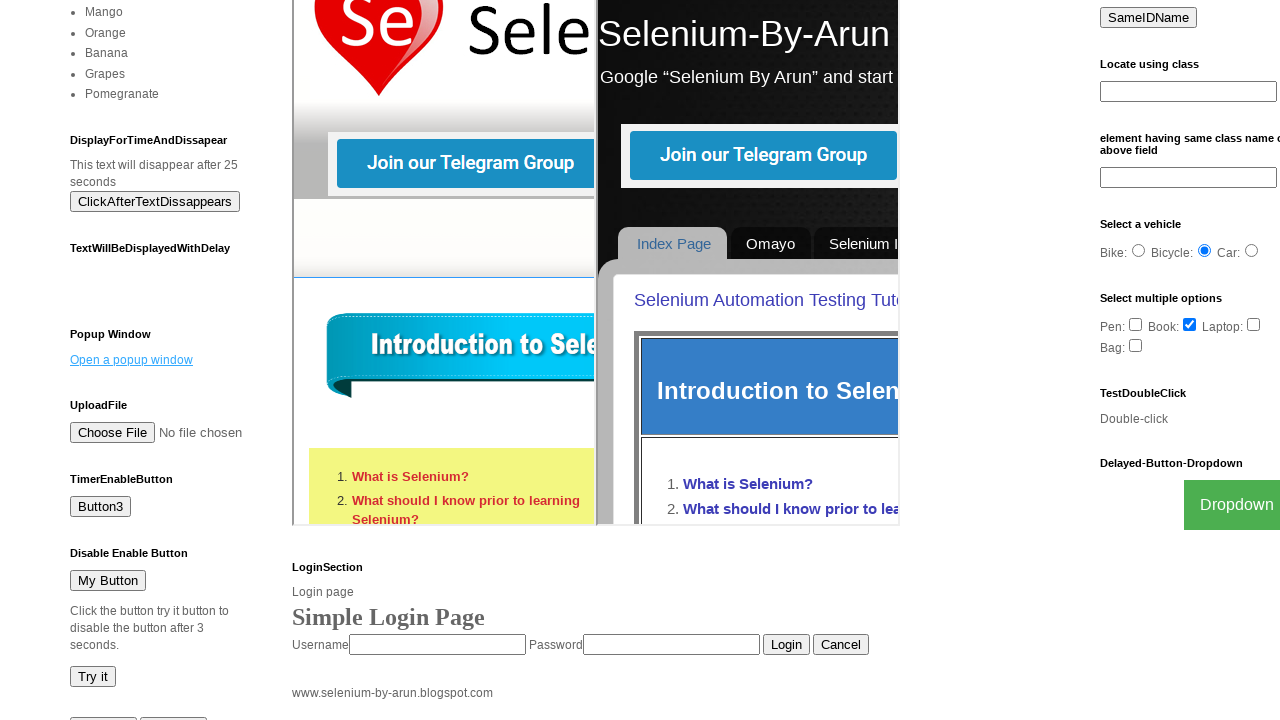

Closed popup window
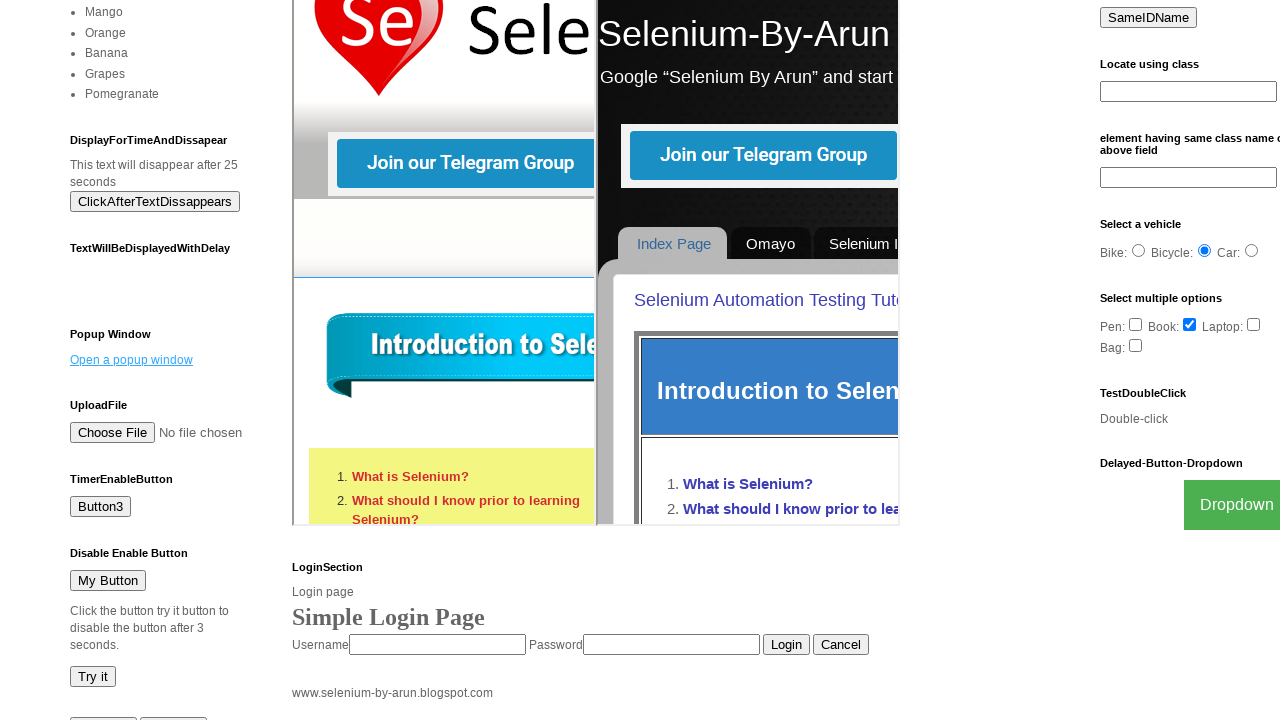

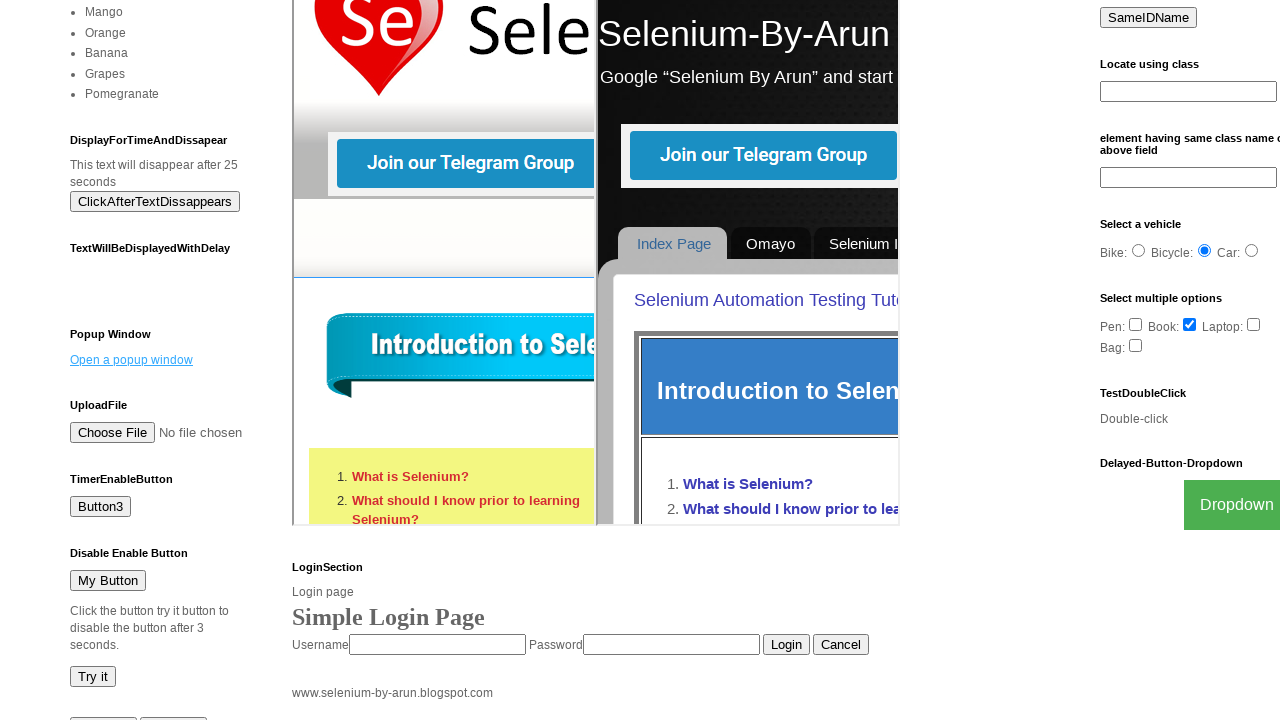